Tests adding todo items to a TodoMVC application by typing todo items and verifying they appear in the list

Starting URL: https://demo.playwright.dev/todomvc

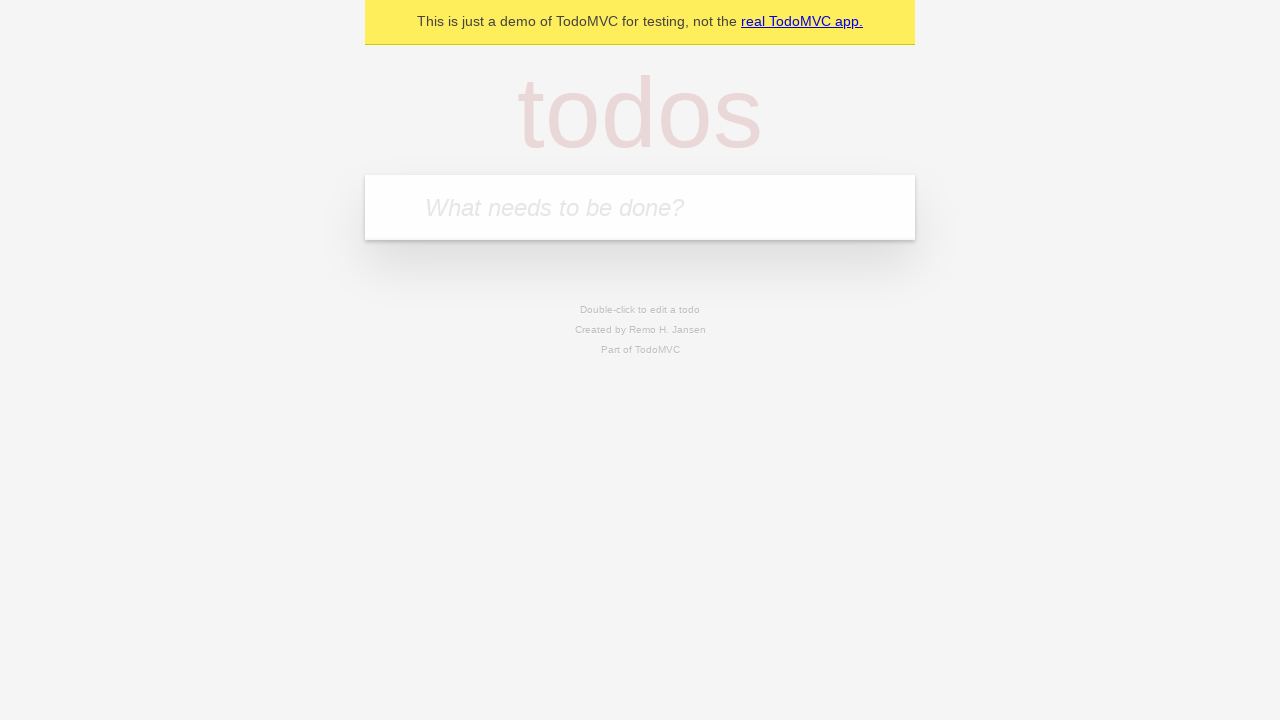

Clicked on the todo input field at (640, 207) on [placeholder='What needs to be done?']
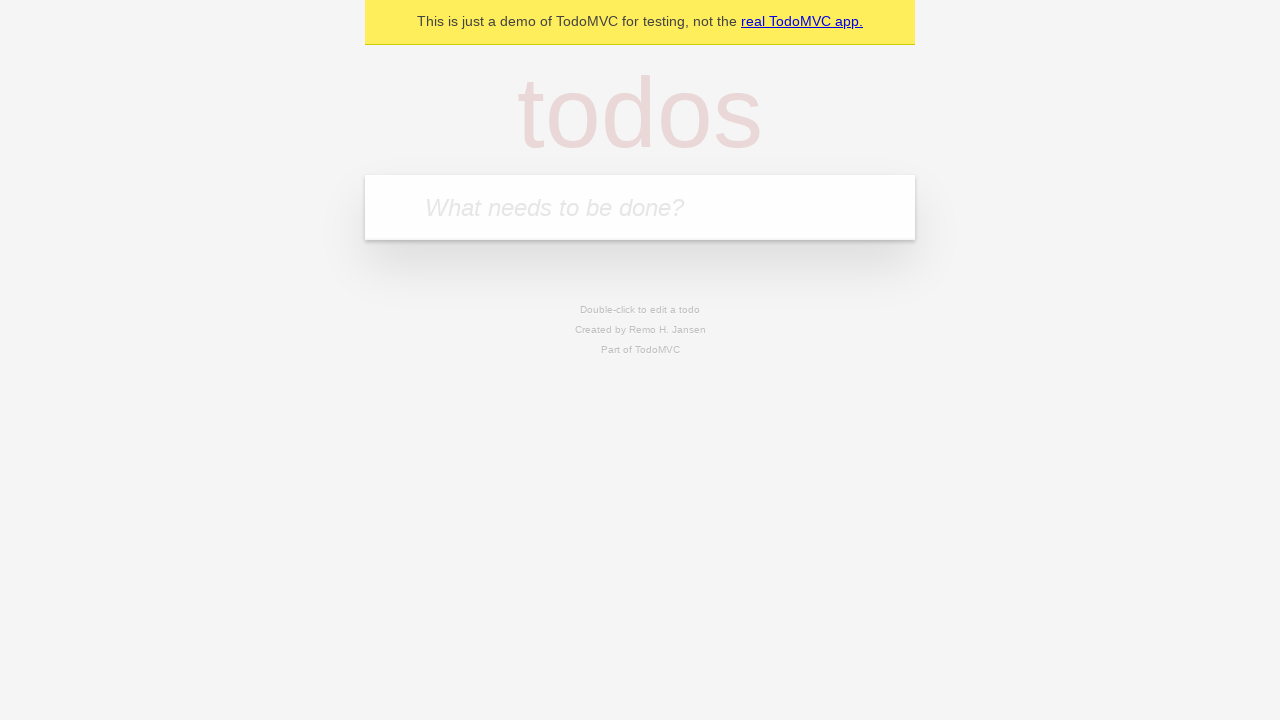

Typed first todo item 'buy some cheese' on [placeholder='What needs to be done?']
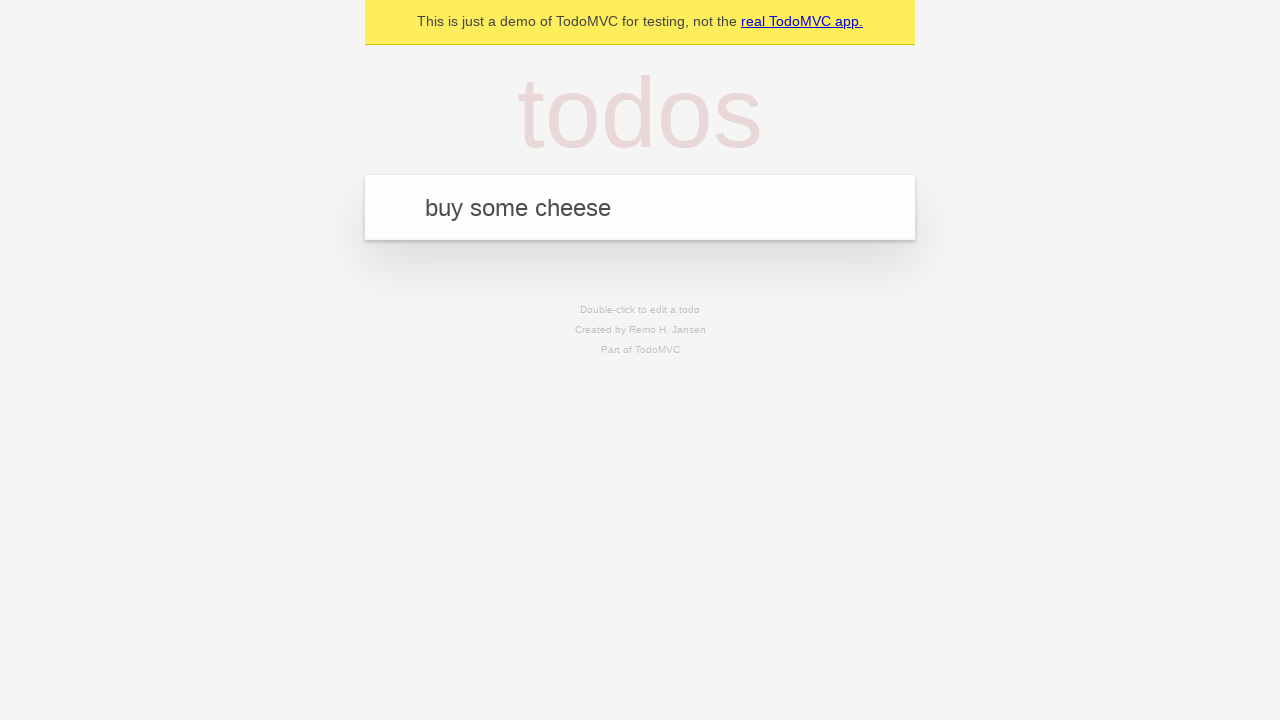

Pressed Enter to add first todo item
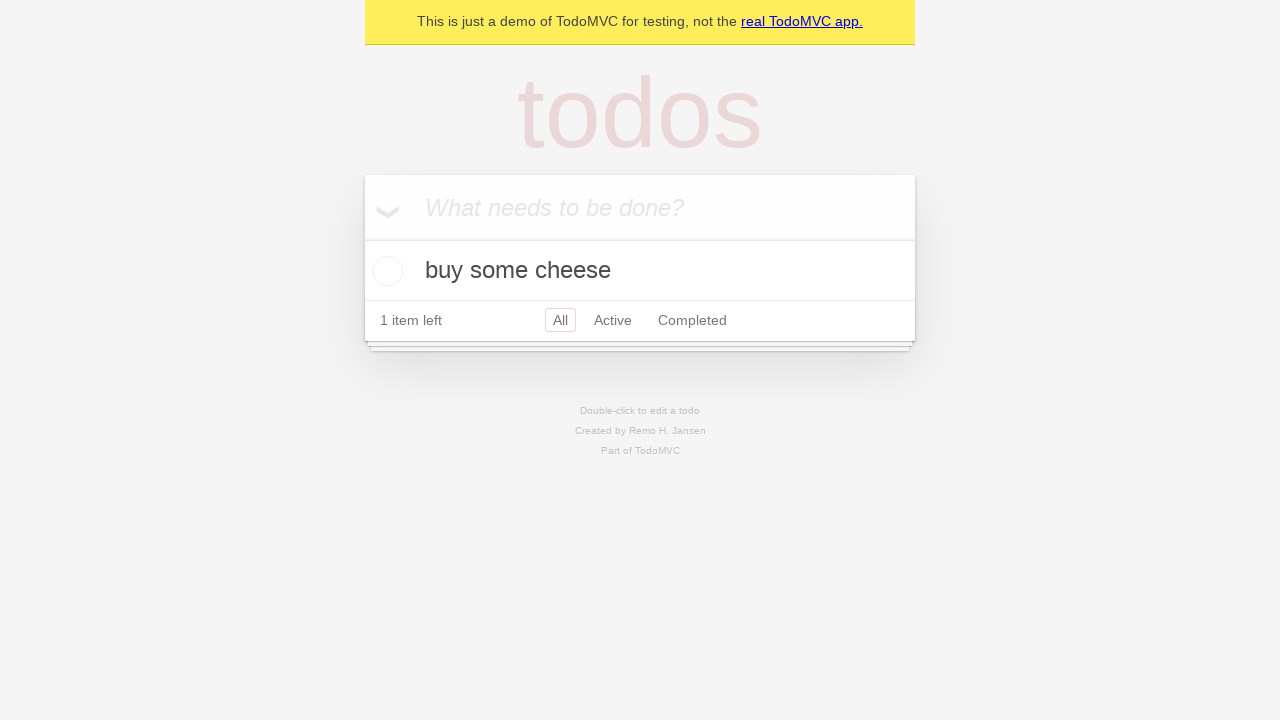

Waited for todo item to appear in the list
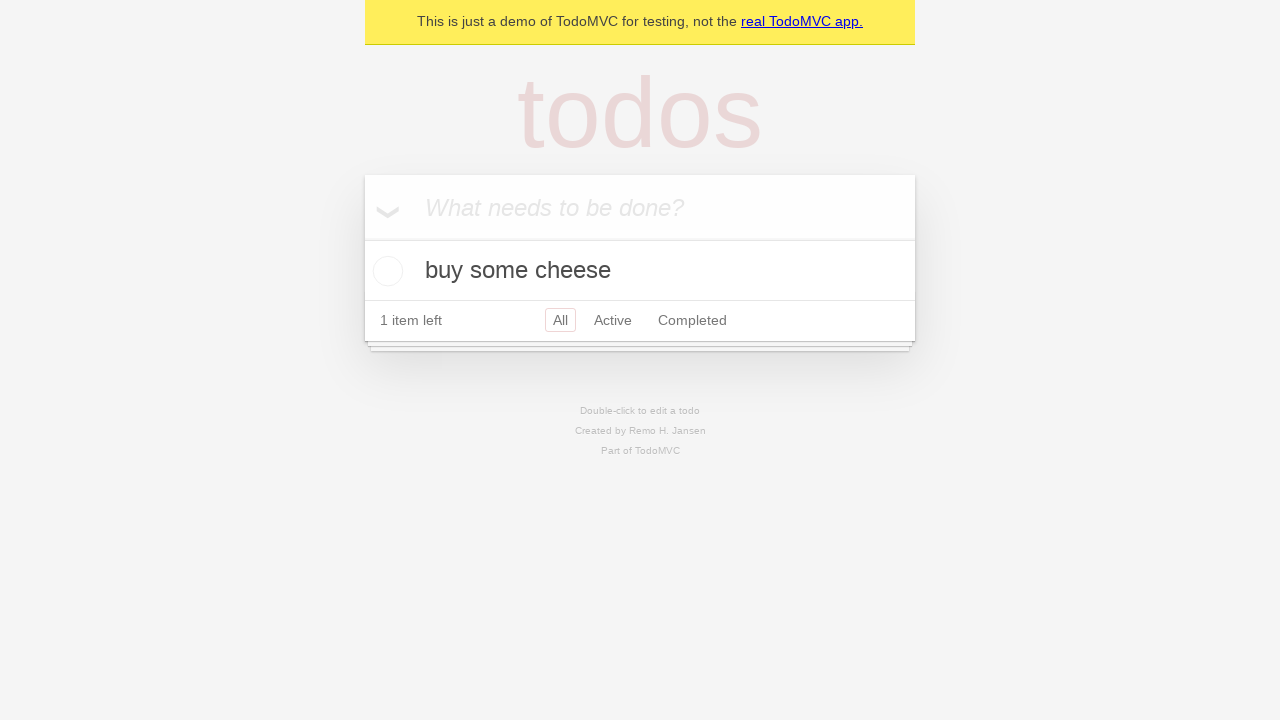

Verified first todo item 'buy some cheese' is visible
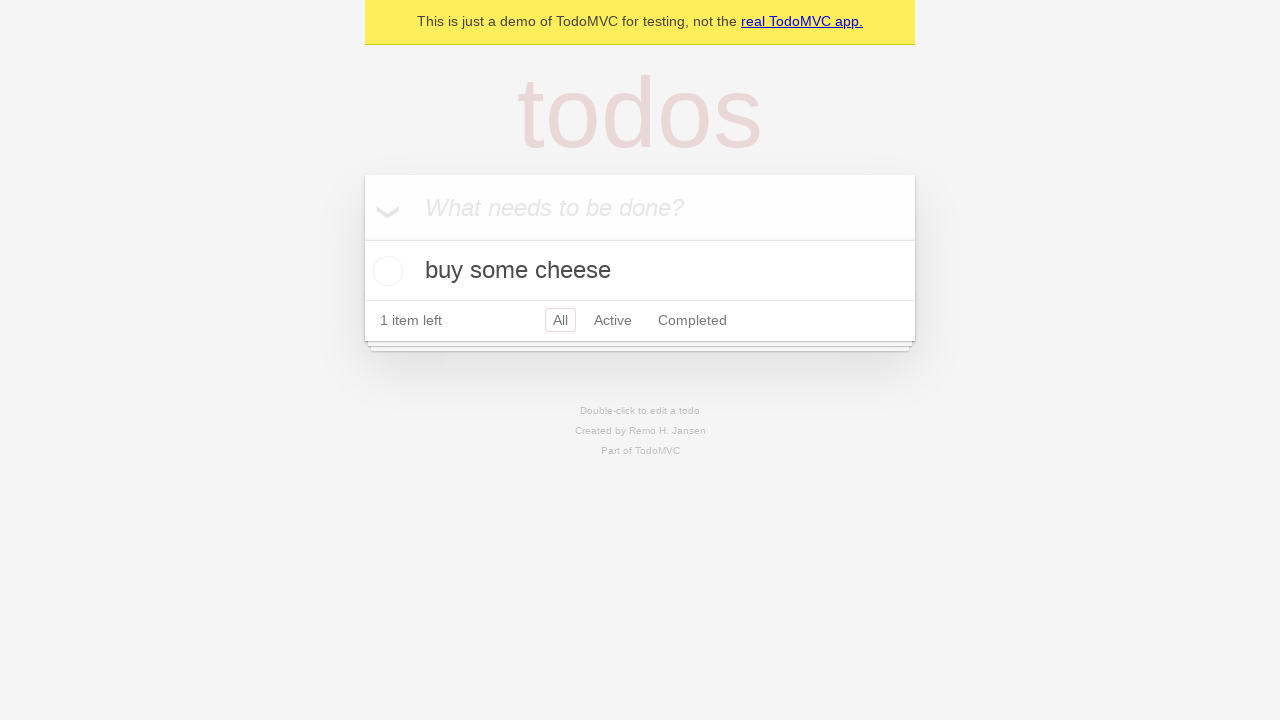

Clicked on the todo input field again at (640, 207) on [placeholder='What needs to be done?']
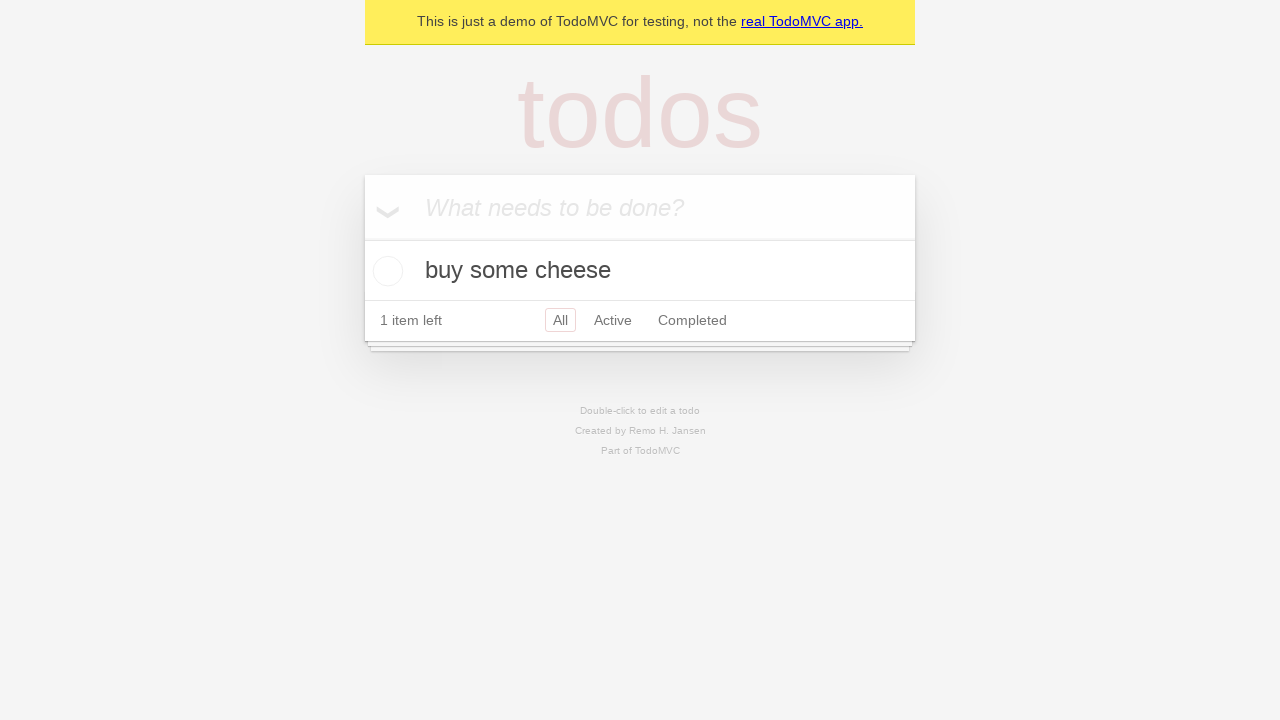

Typed second todo item 'feed the cat' on [placeholder='What needs to be done?']
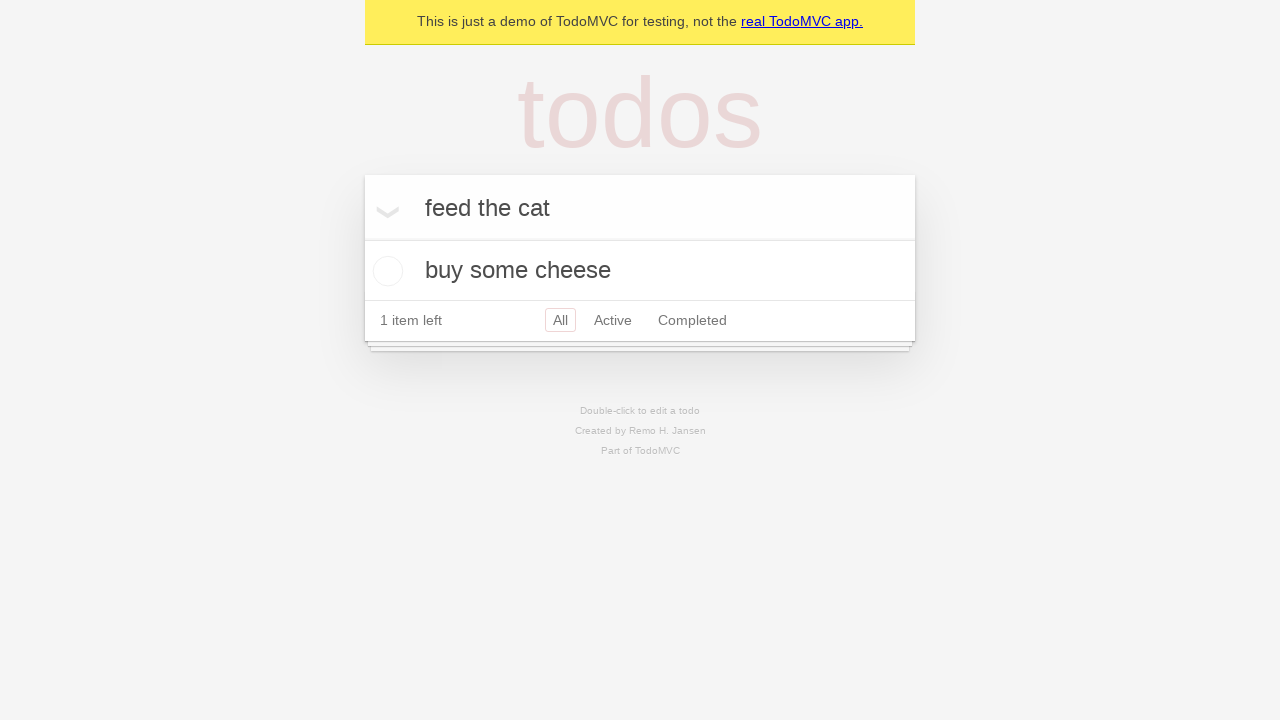

Pressed Enter to add second todo item
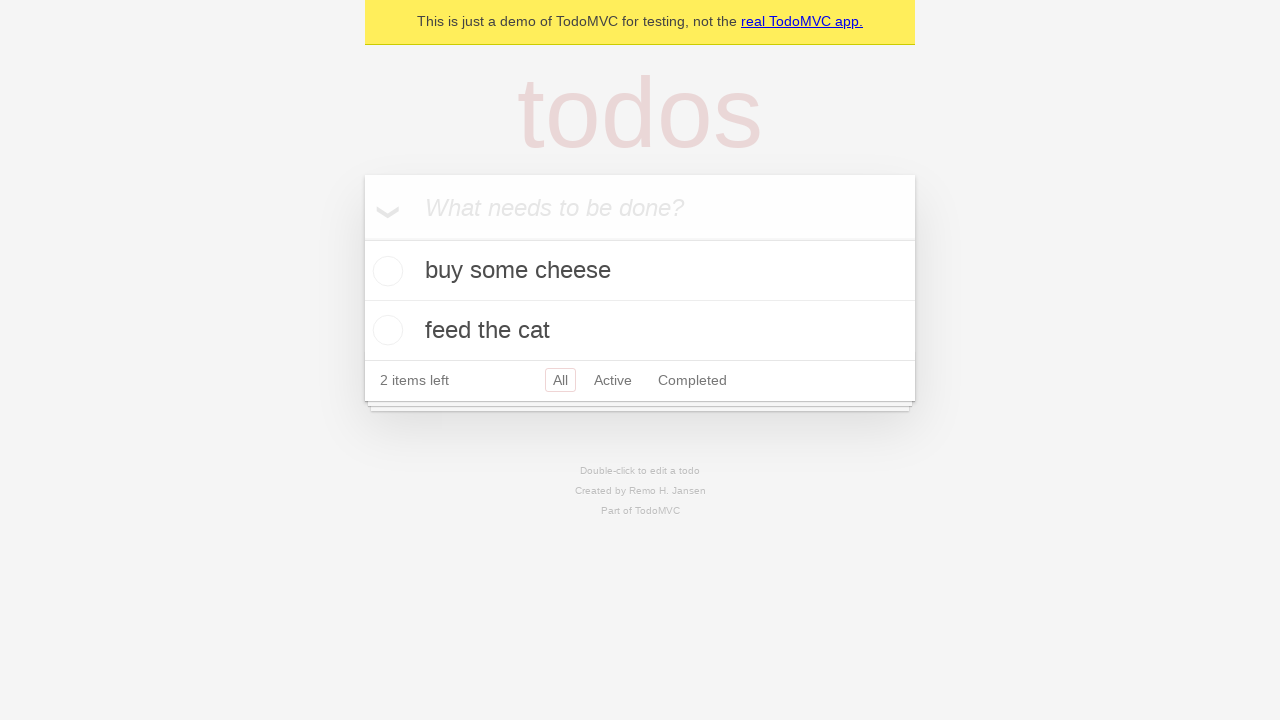

Located all todo items in the list
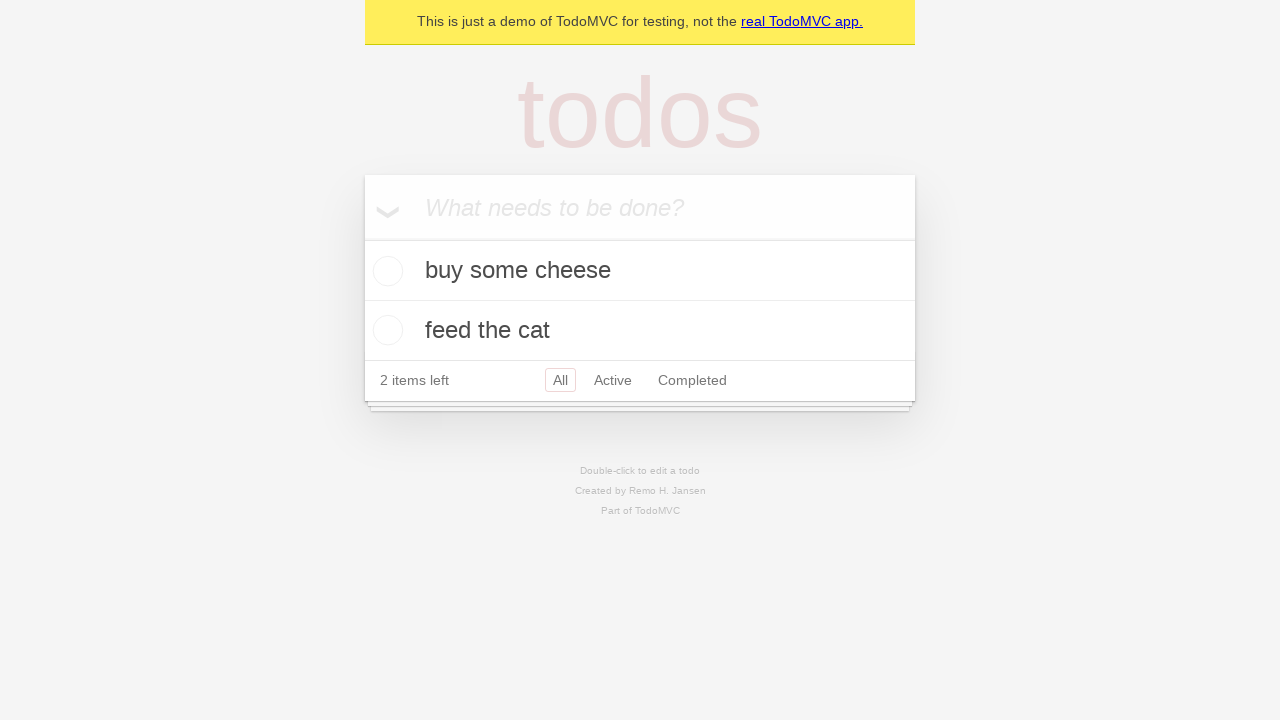

Verified first todo item 'buy some cheese' is in correct position
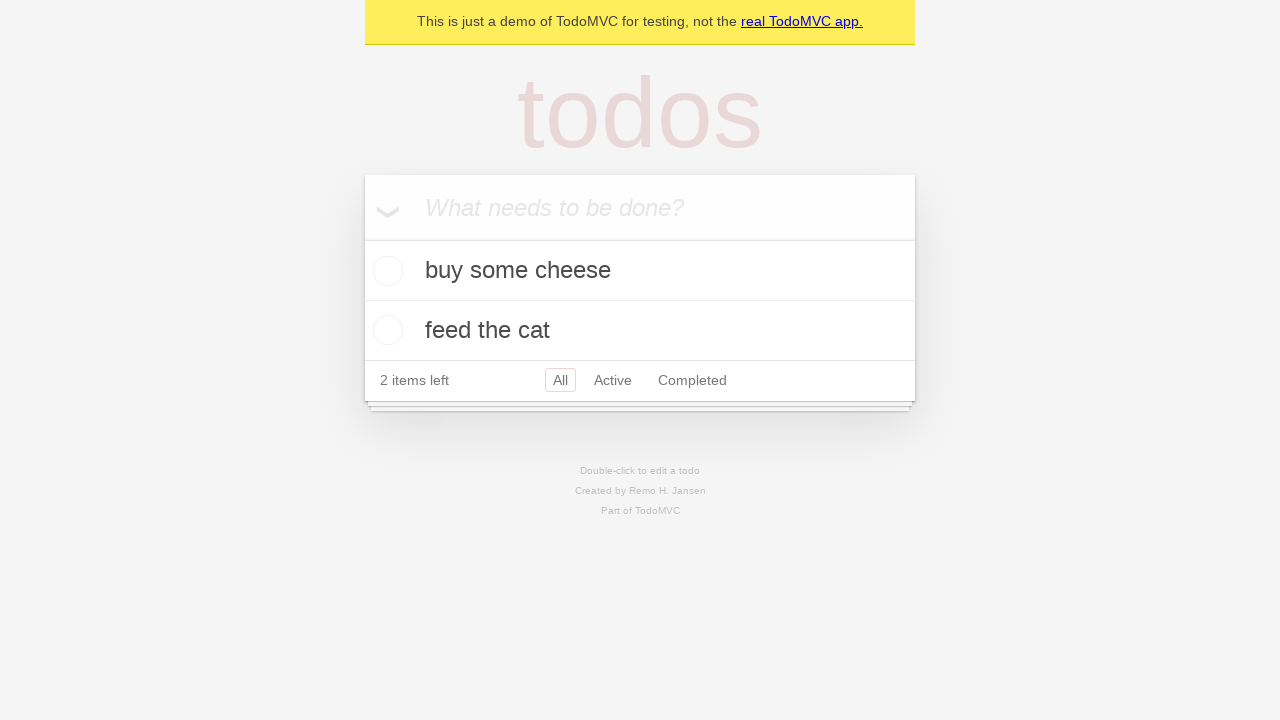

Verified second todo item 'feed the cat' is in correct position
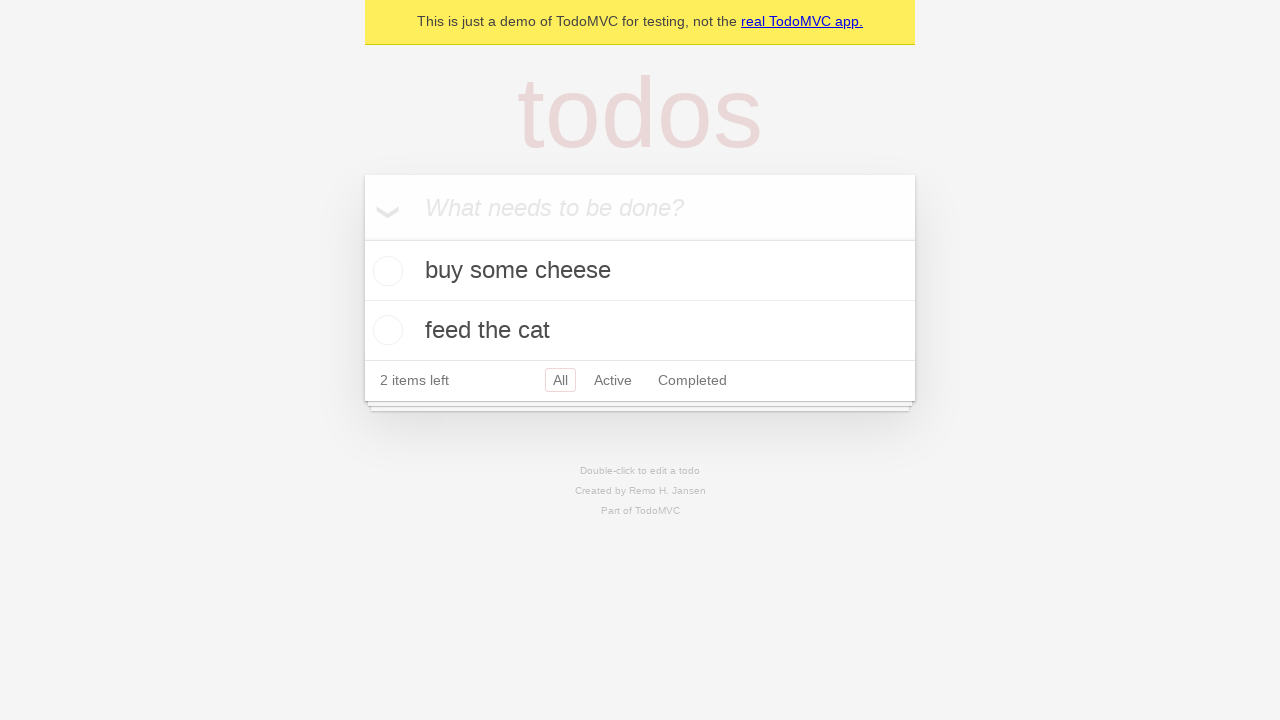

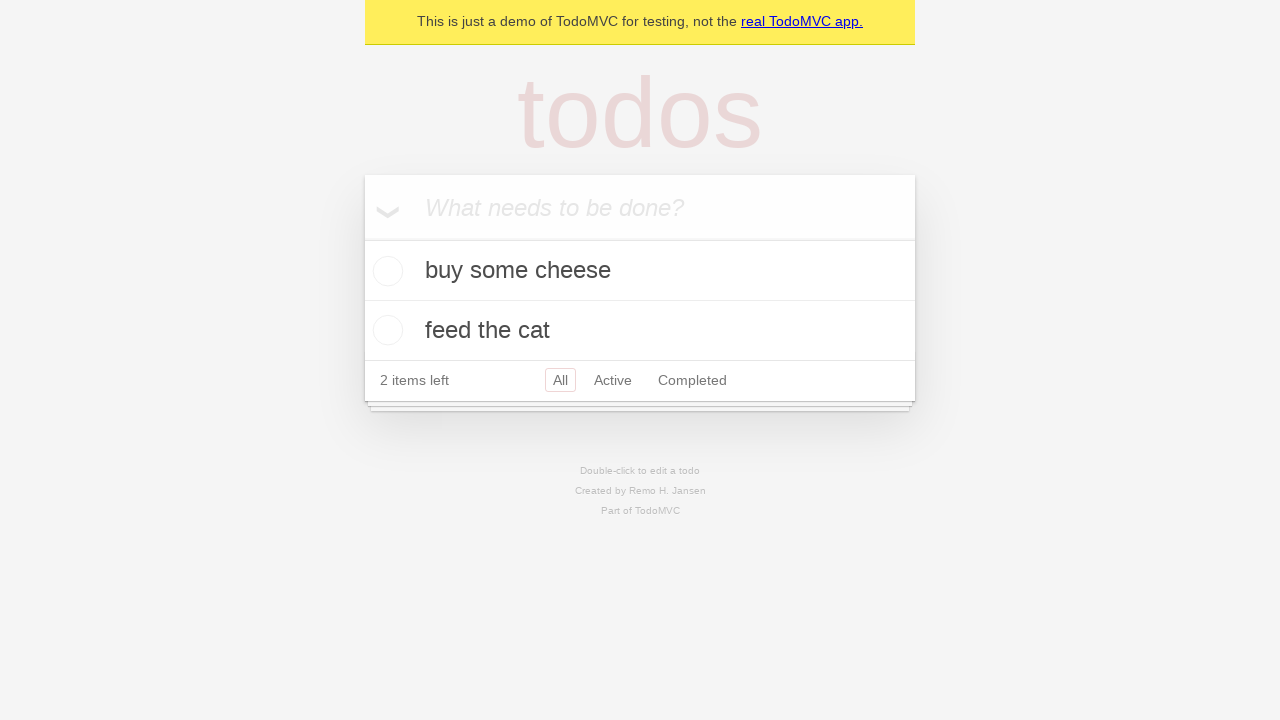